Tests that the quantity field does not accept negative values via keyboard arrow down.

Starting URL: https://splendorous-starlight-c2b50a.netlify.app/

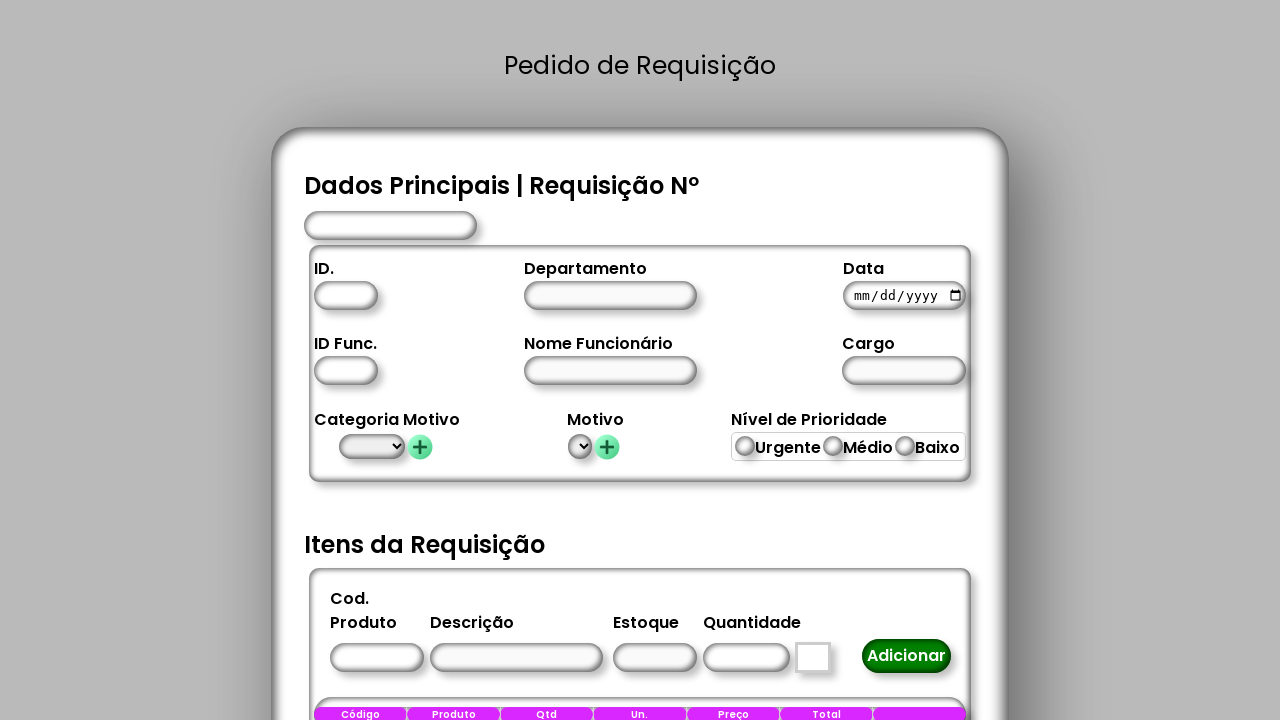

Clicked on product code field at (376, 658) on #CodigoProduto
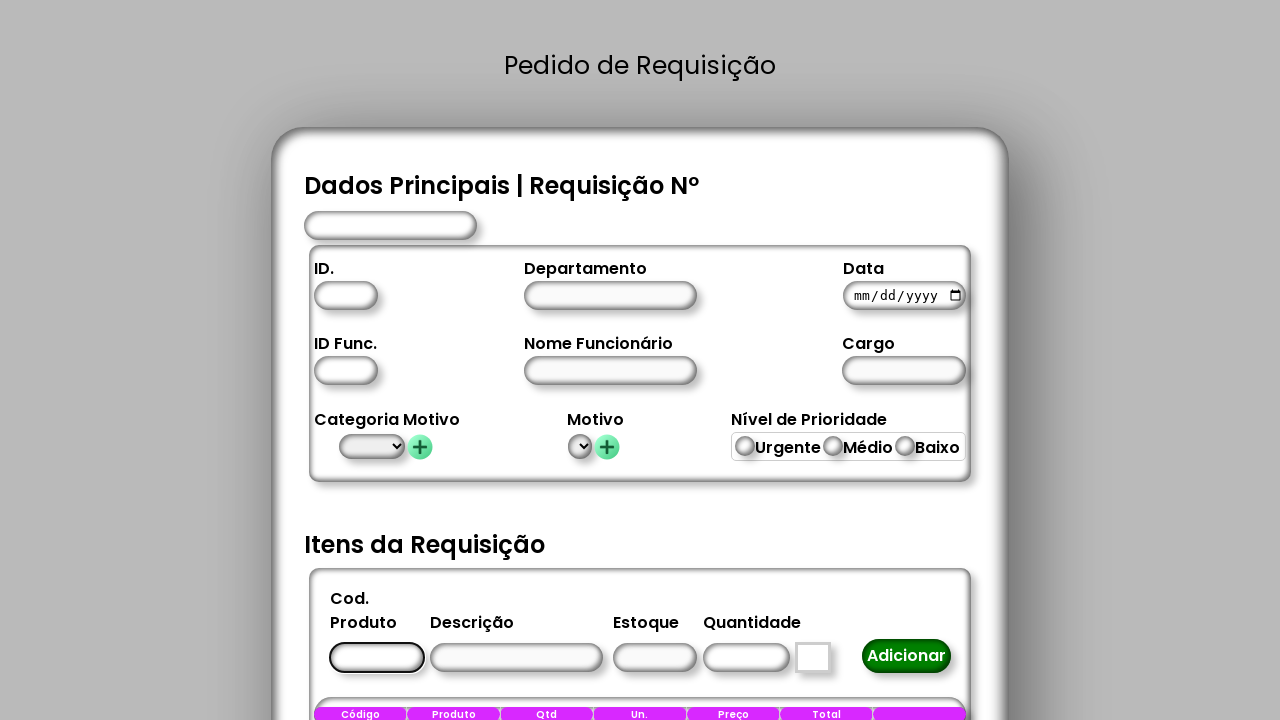

Filled product code field with '3' on #CodigoProduto
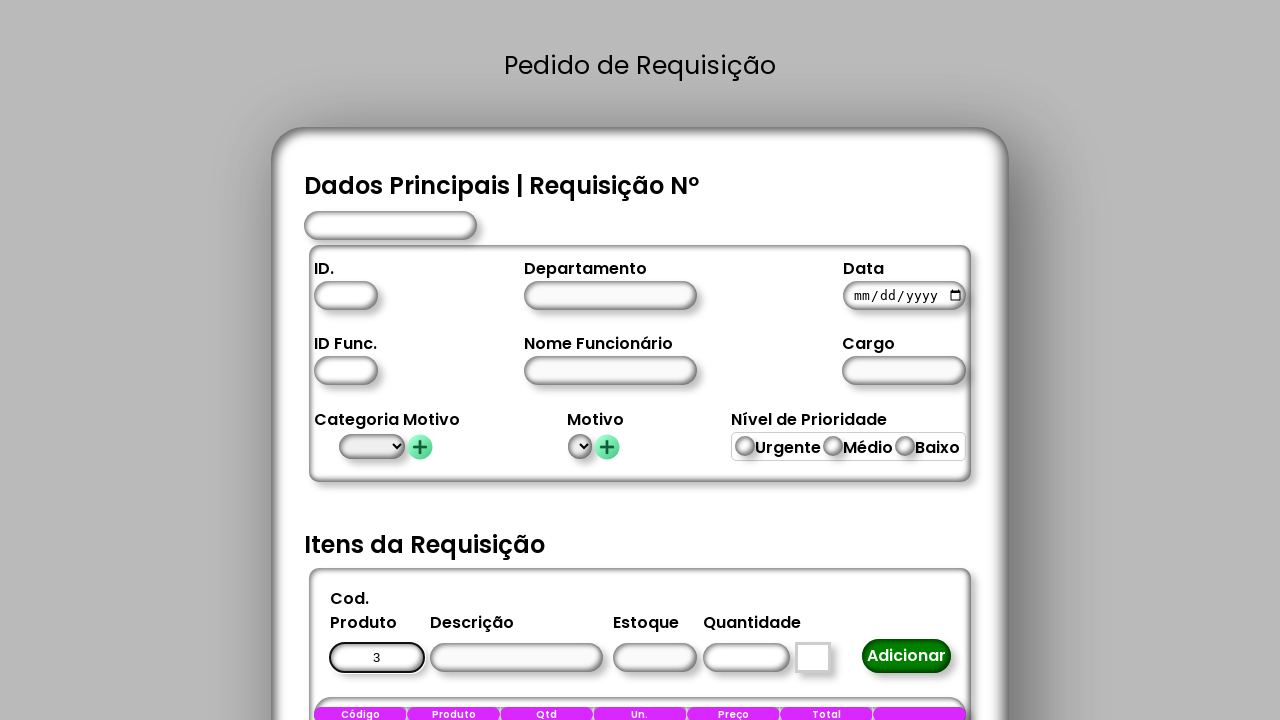

Clicked on quantity field at (746, 658) on #Quantidade
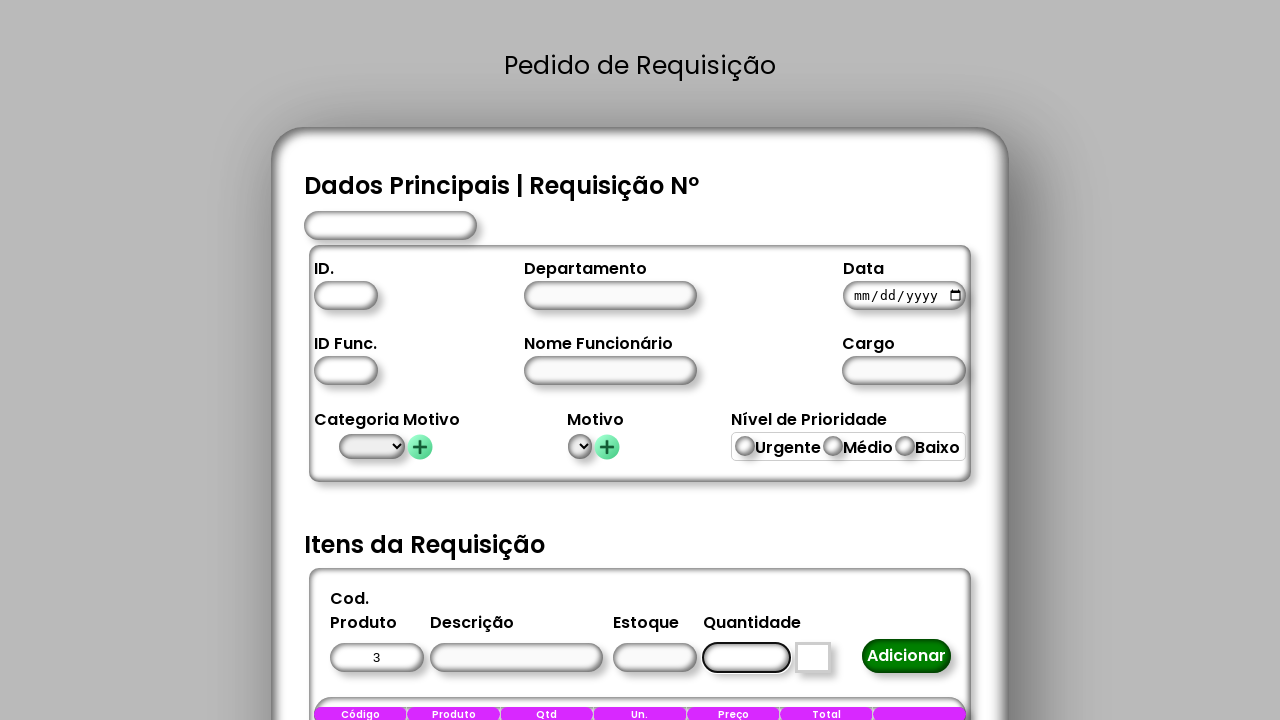

Pressed ArrowDown key to attempt decreasing quantity to negative value on #Quantidade
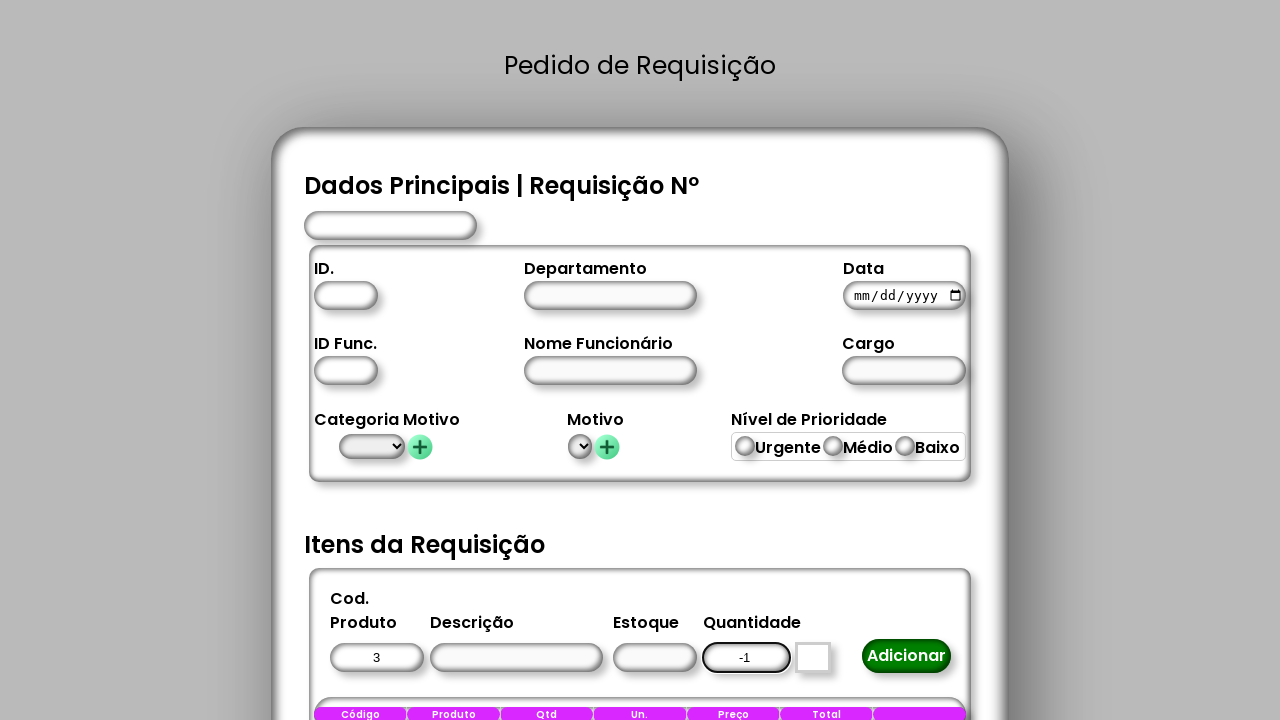

Quantity field is visible and verified
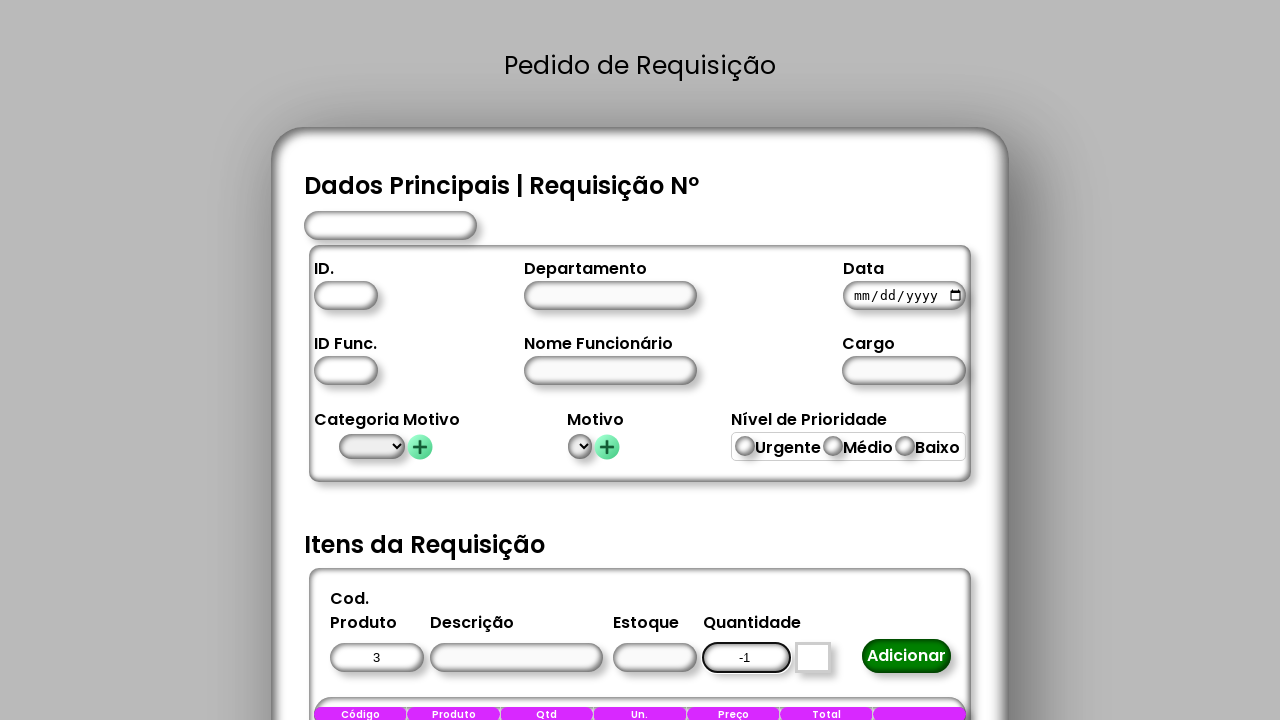

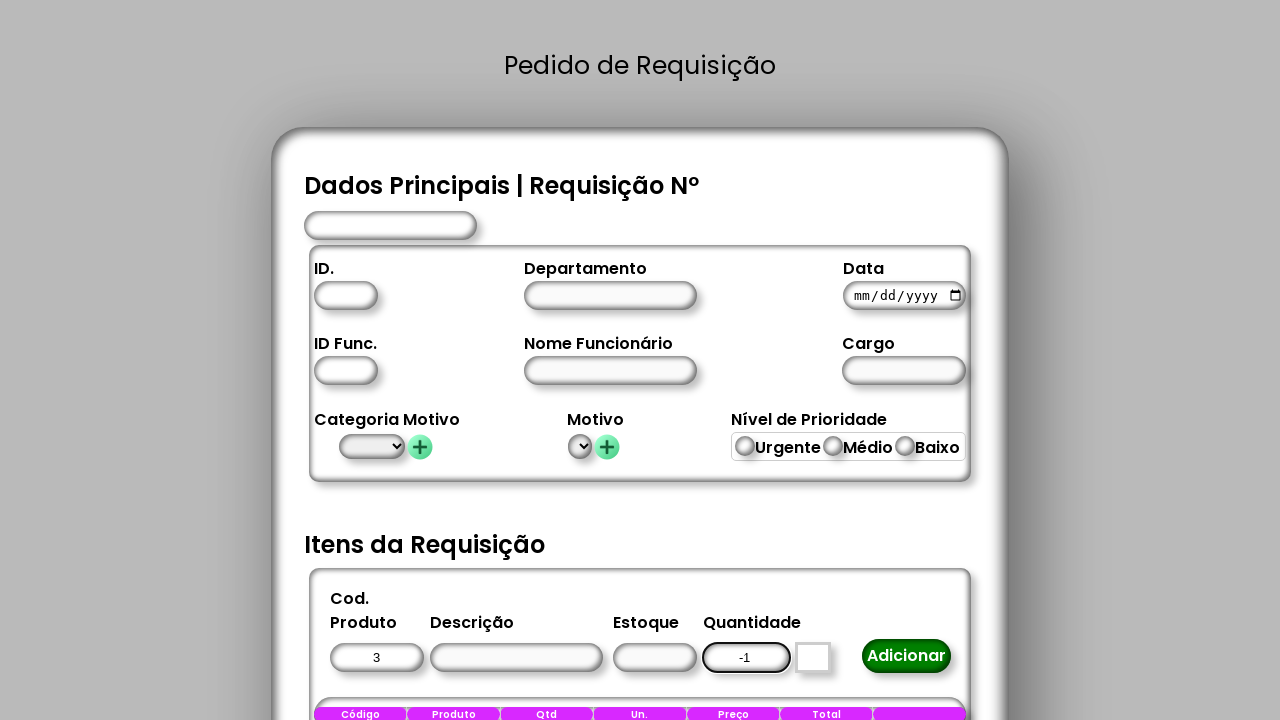